Tests keyboard actions on an autocomplete input field by using SHIFT key to type a capitalized letter followed by lowercase letters, typing "Ahmet" in the multi-select autocomplete box.

Starting URL: https://demoqa.com/auto-complete

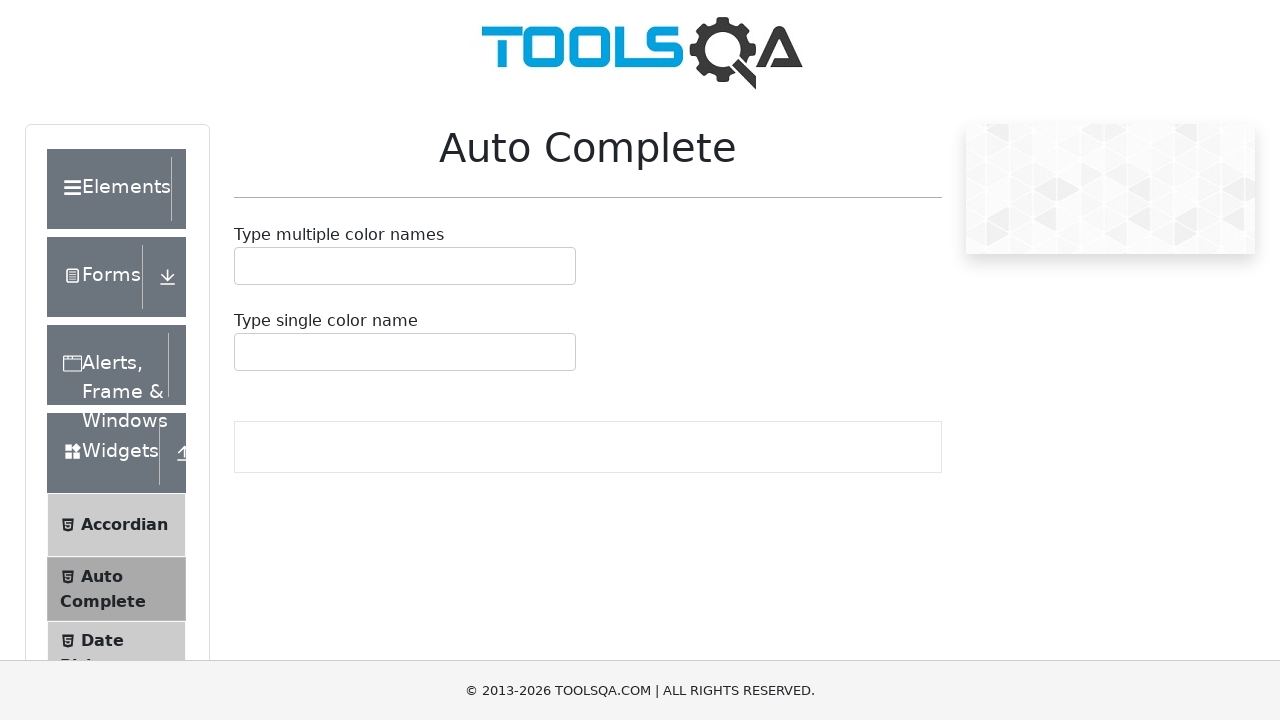

Waited 1000ms for page to load
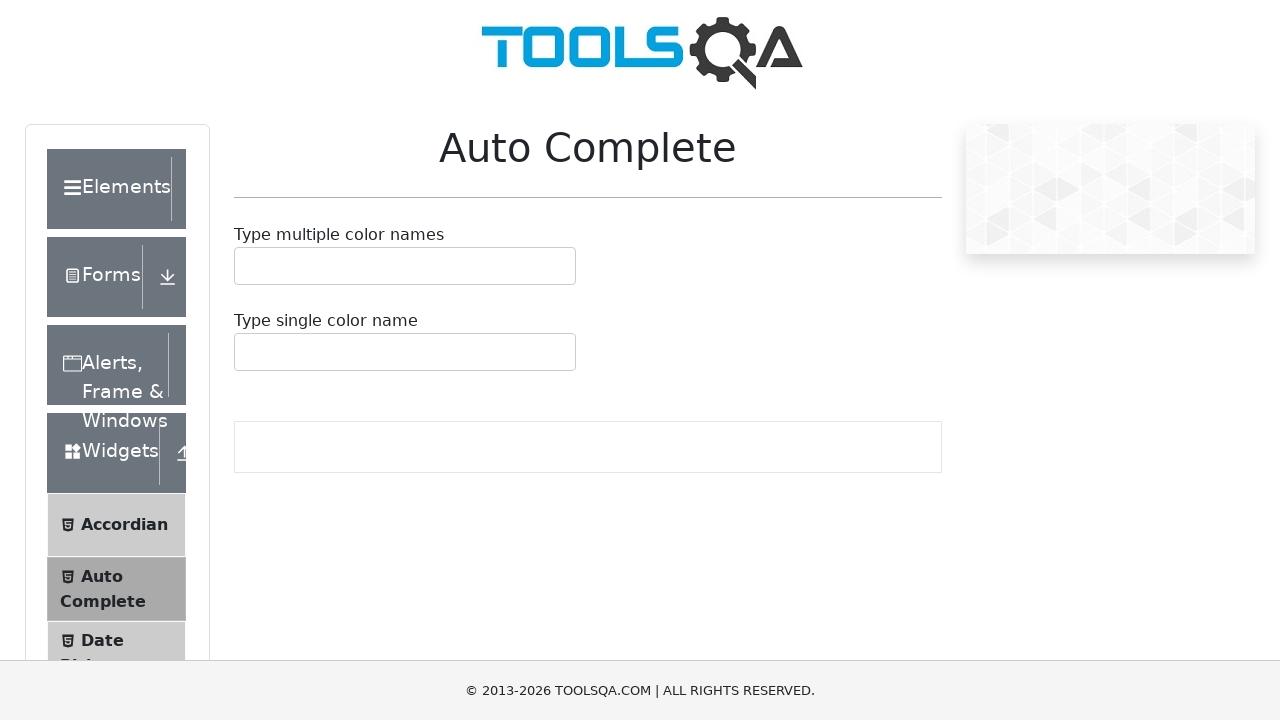

Located the multi-select autocomplete input field
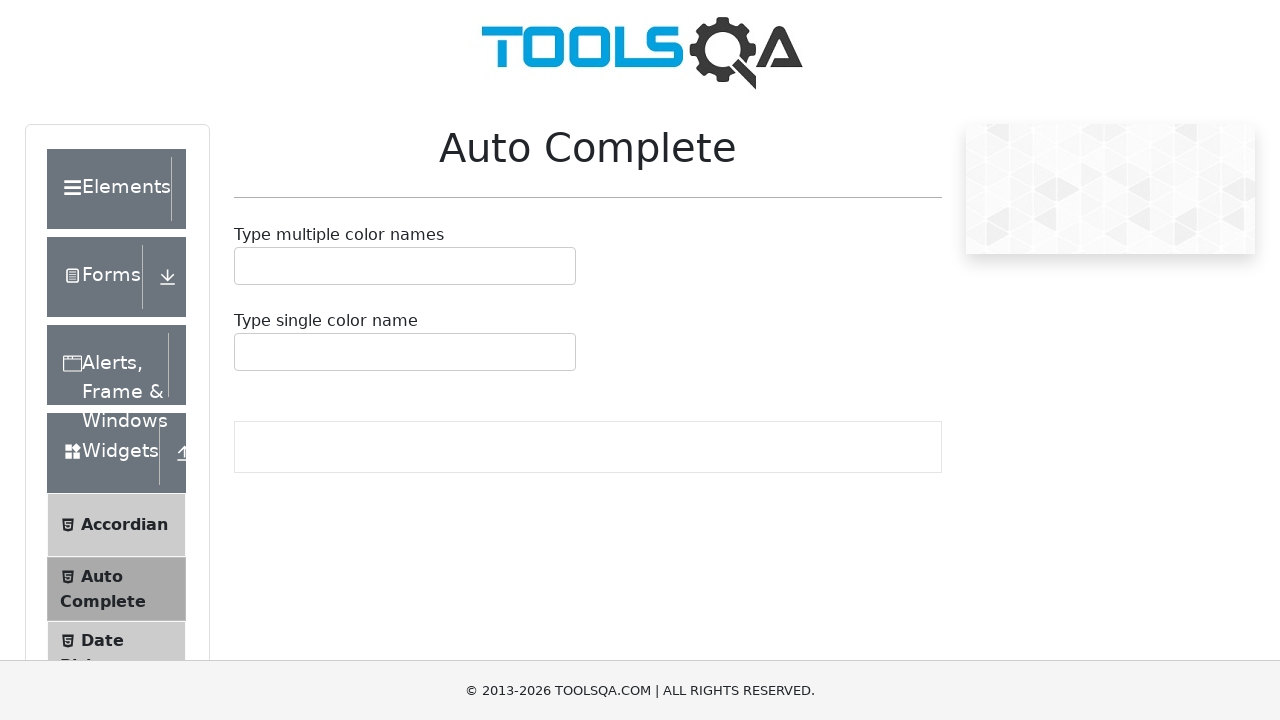

Clicked on the autocomplete input field at (247, 266) on #autoCompleteMultipleContainer input
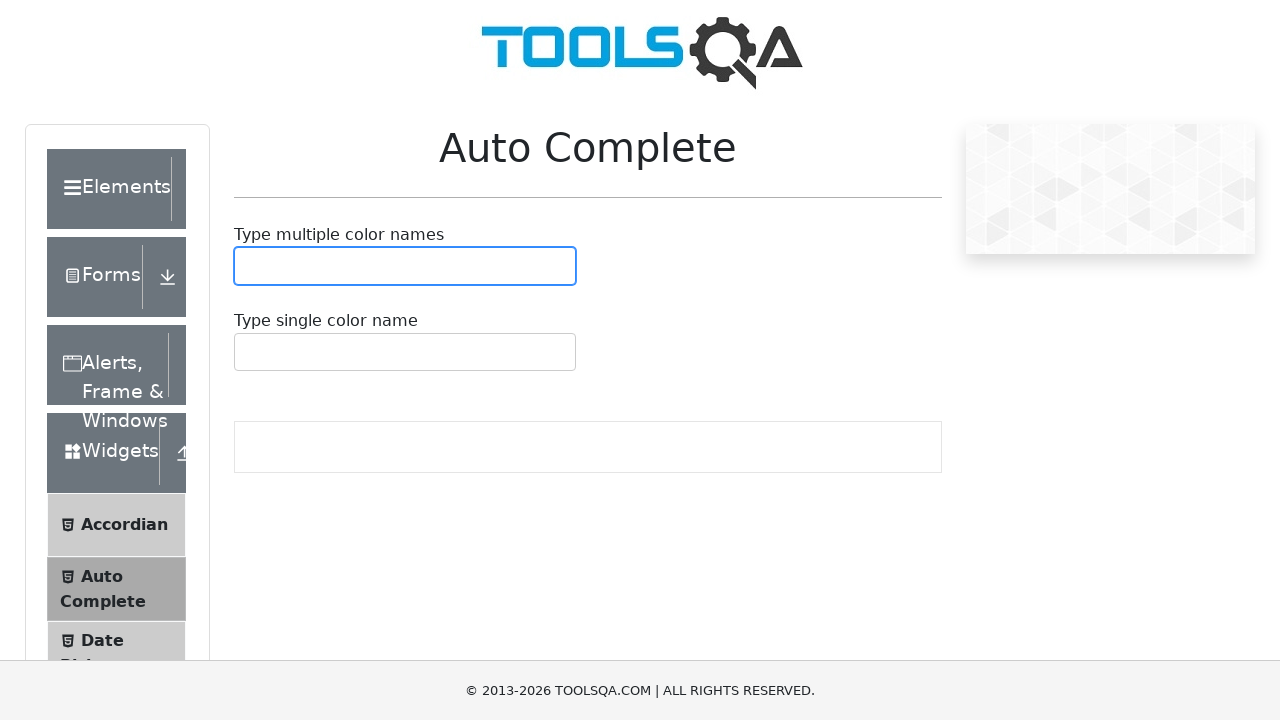

Pressed Shift+A to type capital 'A' on #autoCompleteMultipleContainer input
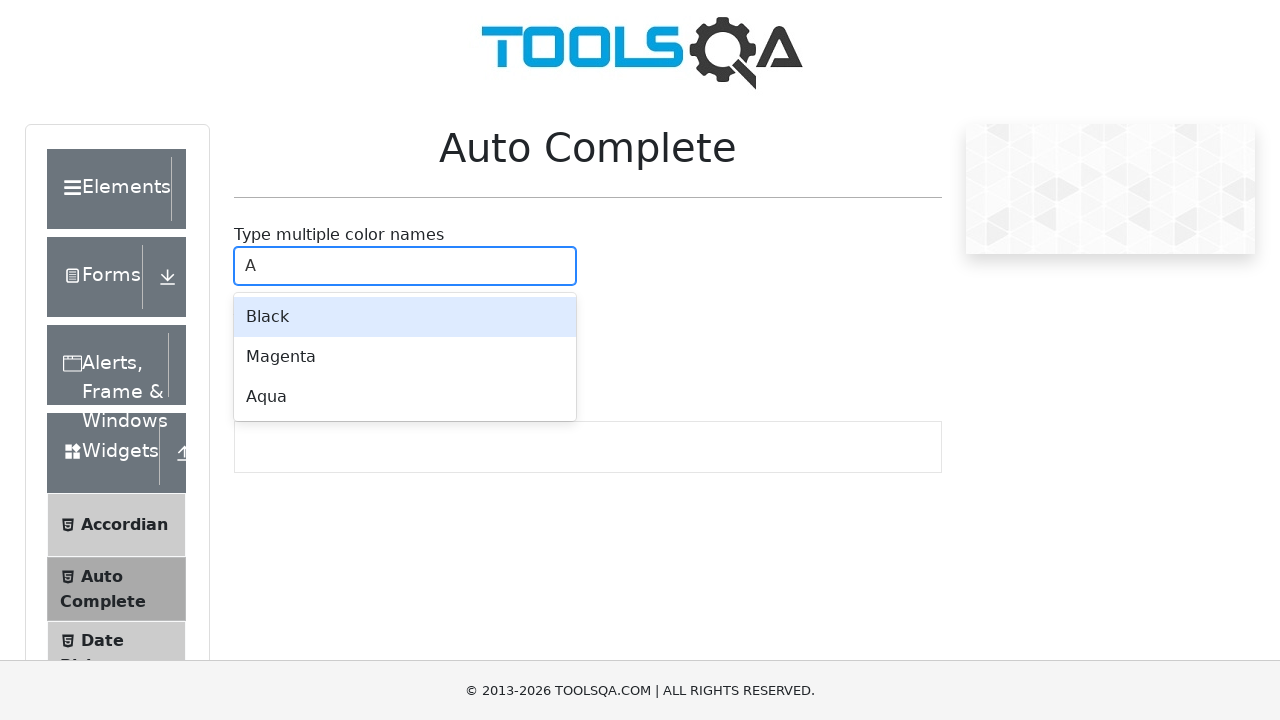

Typed 'hmet' to complete 'Ahmet' in the autocomplete field on #autoCompleteMultipleContainer input
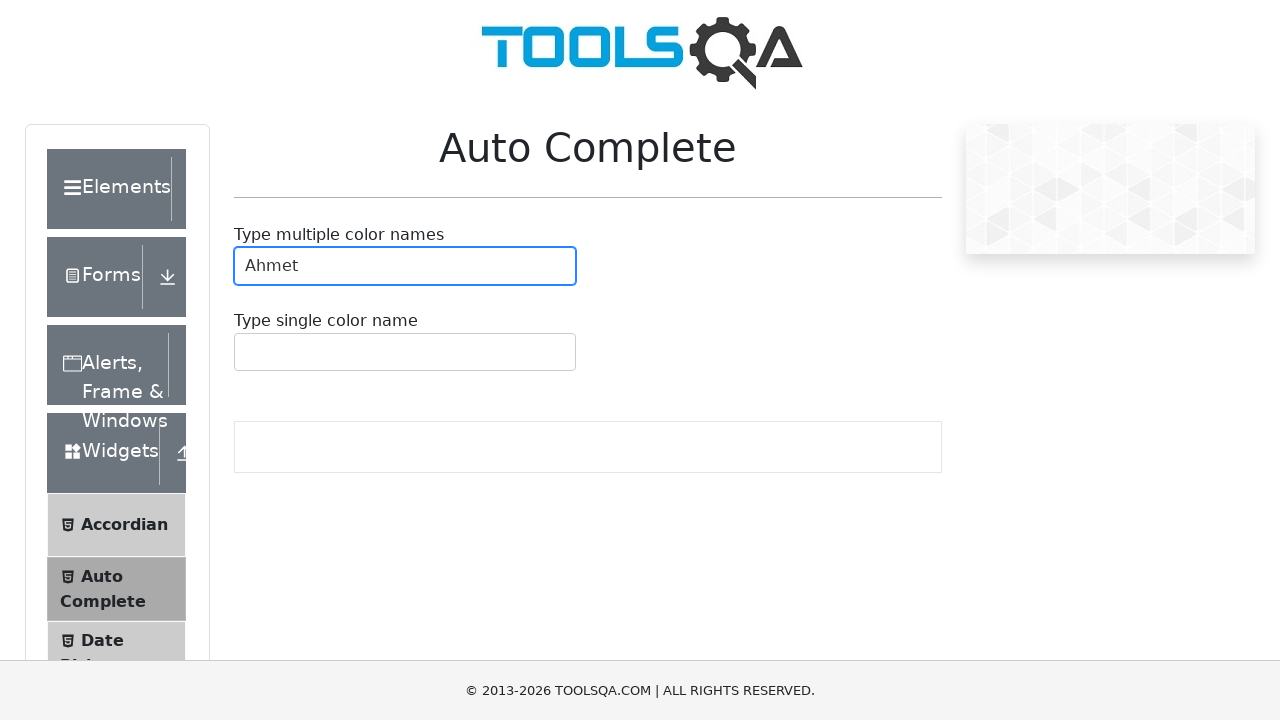

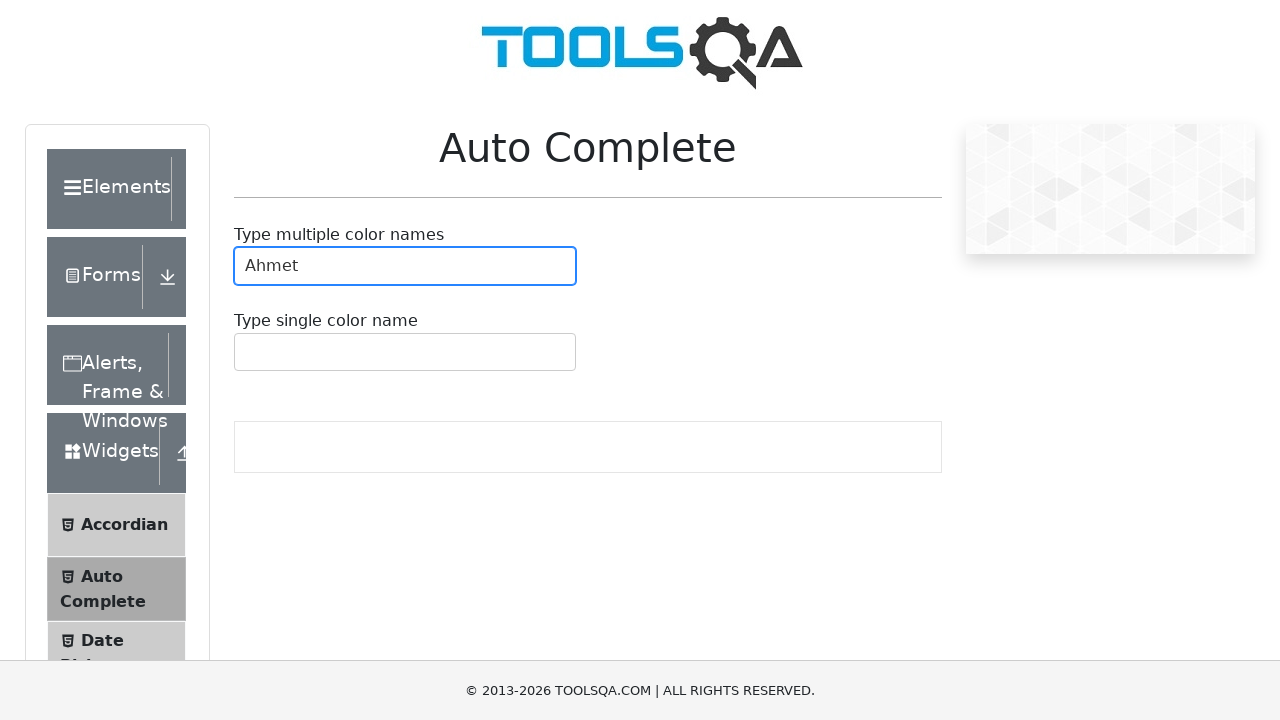